Tests double-click functionality by double-clicking a button and verifying a confirmation message is displayed

Starting URL: https://demoqa.com/buttons

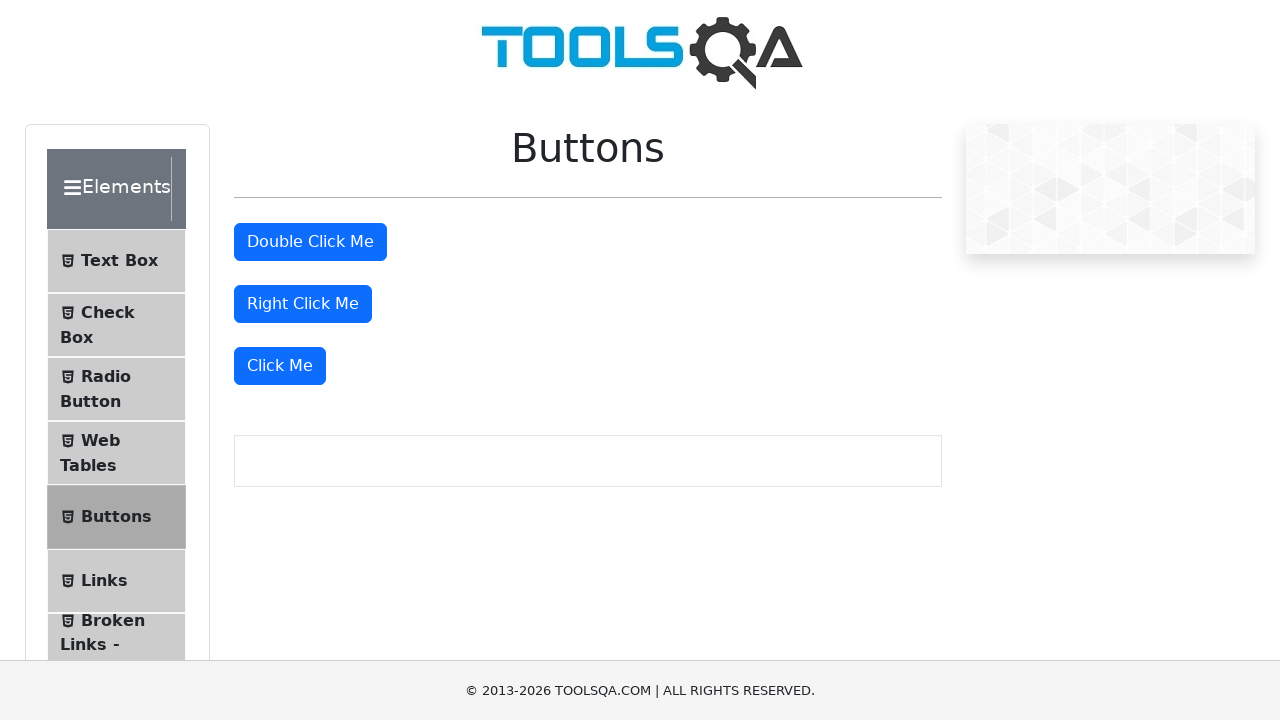

Double-clicked the double click button at (310, 242) on #doubleClickBtn
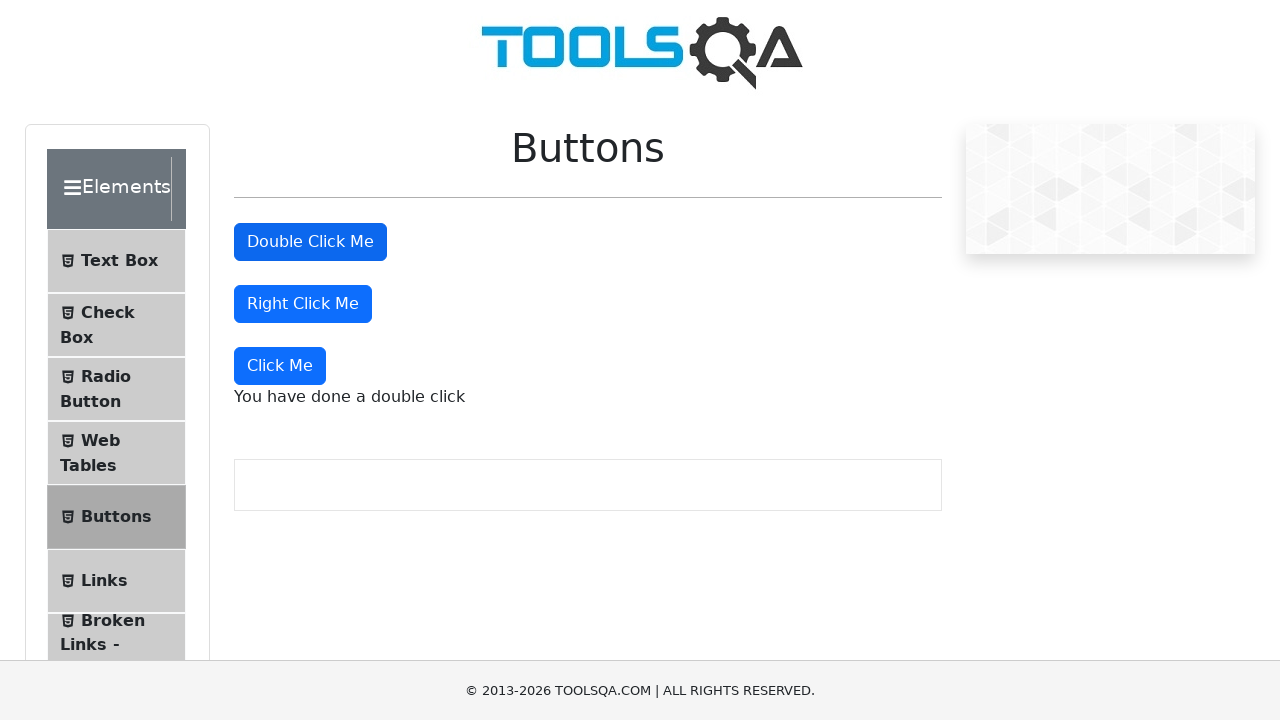

Double-click confirmation message appeared
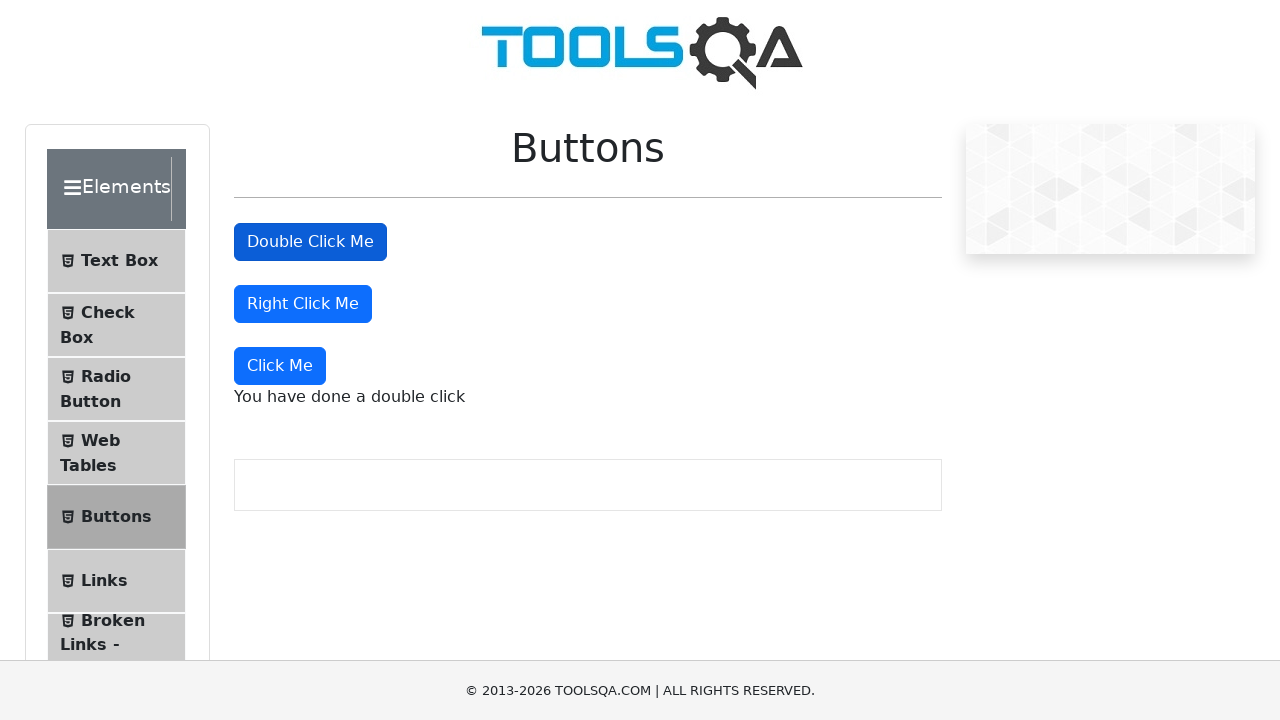

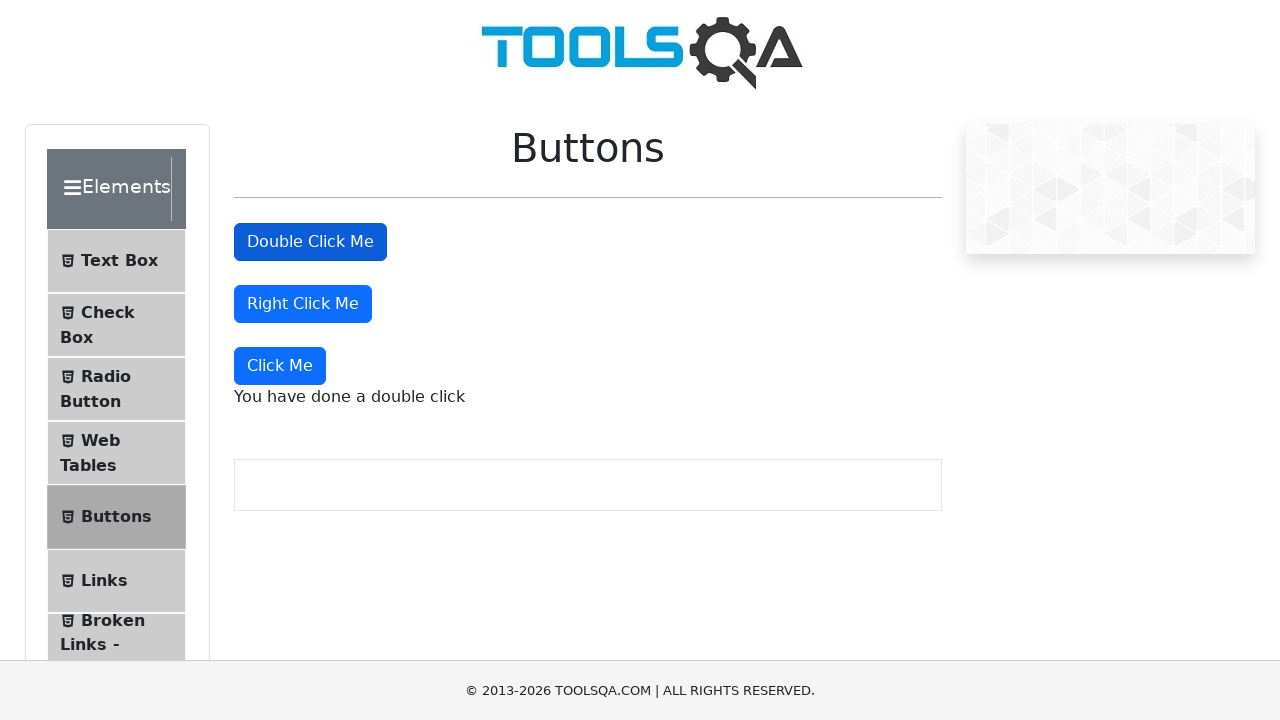